Tests checkbox selection on a Selenium practice form by clicking on profession and tool checkboxes

Starting URL: https://www.techlistic.com/p/selenium-practice-form.html

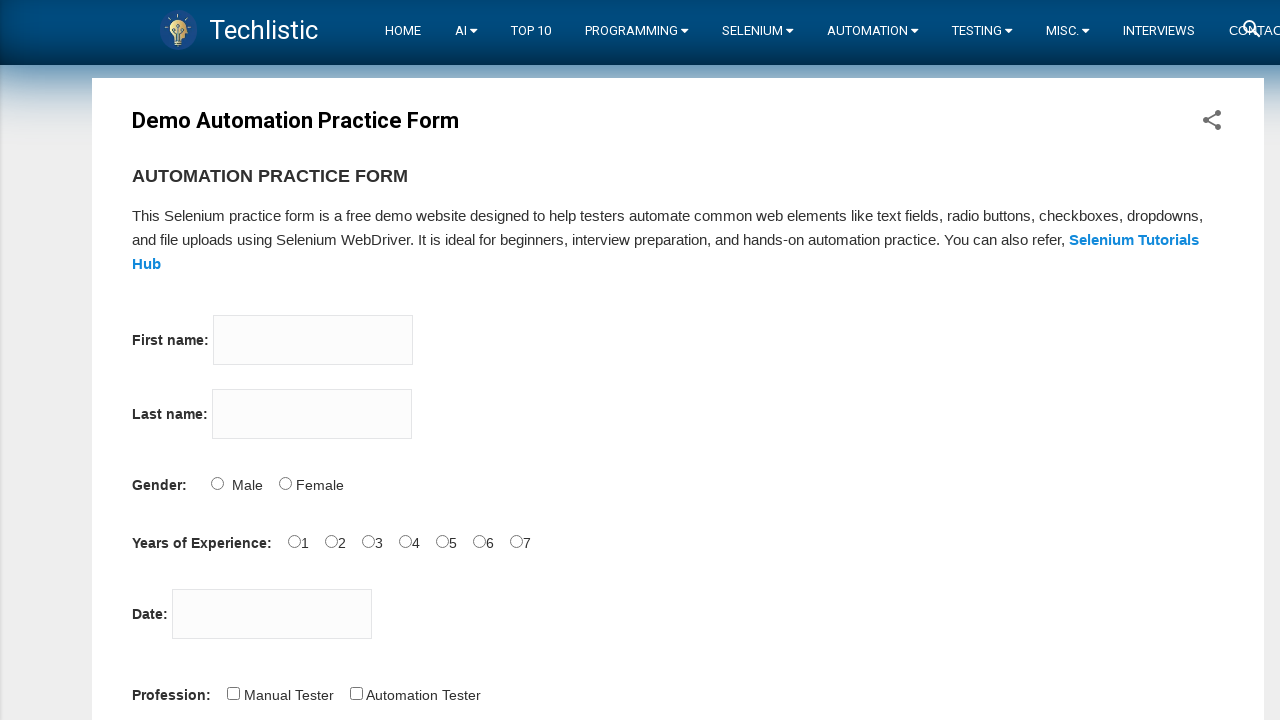

Clicked first profession checkbox at (233, 693) on input#profession-0
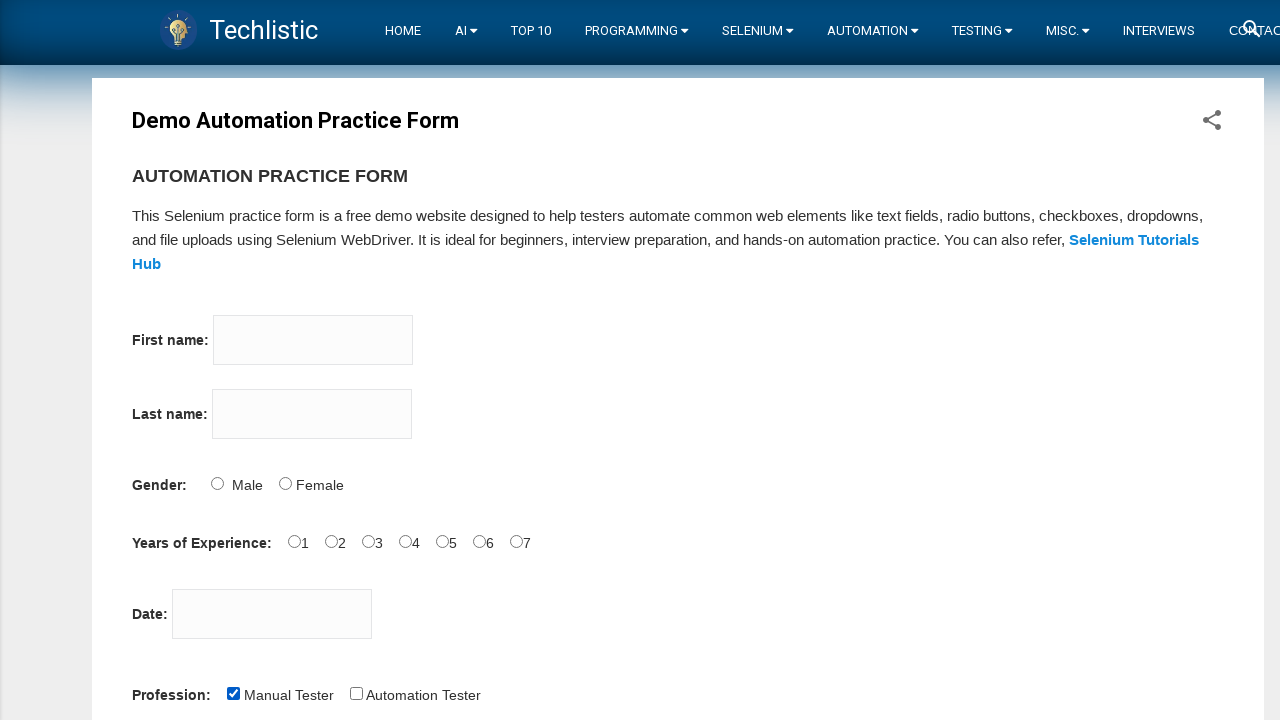

Clicked third tool checkbox at (446, 360) on input#tool-2
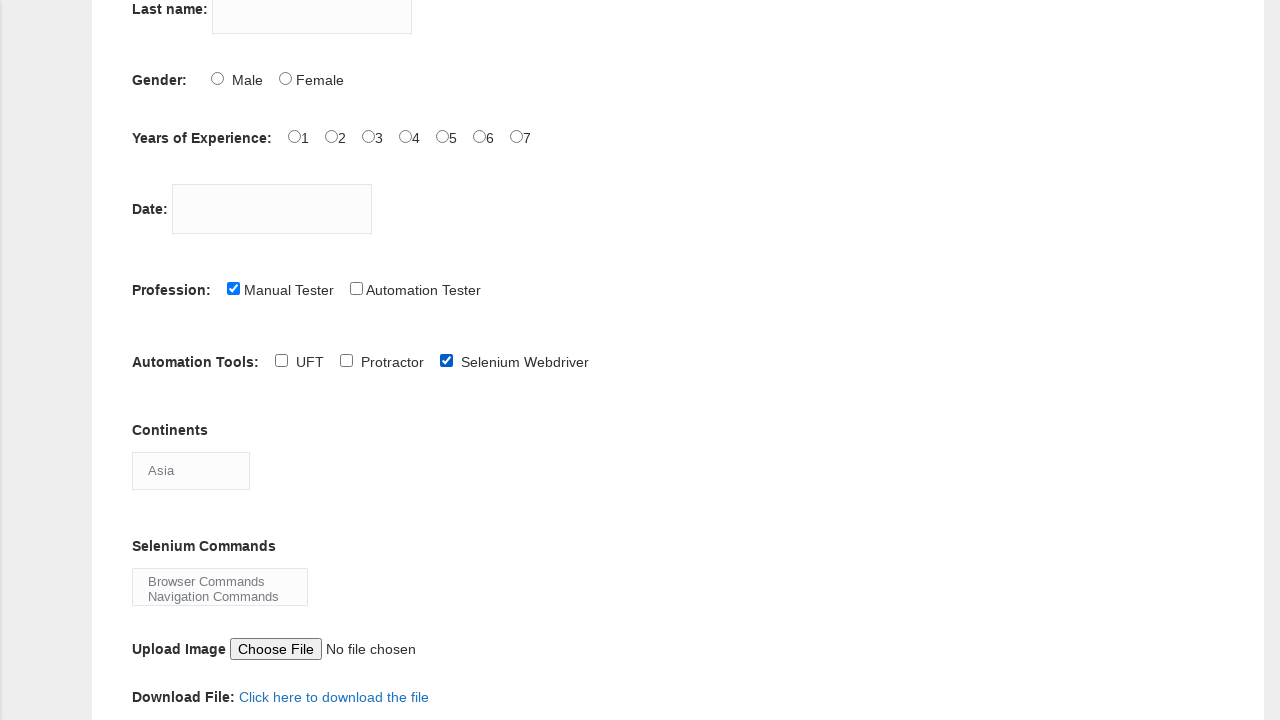

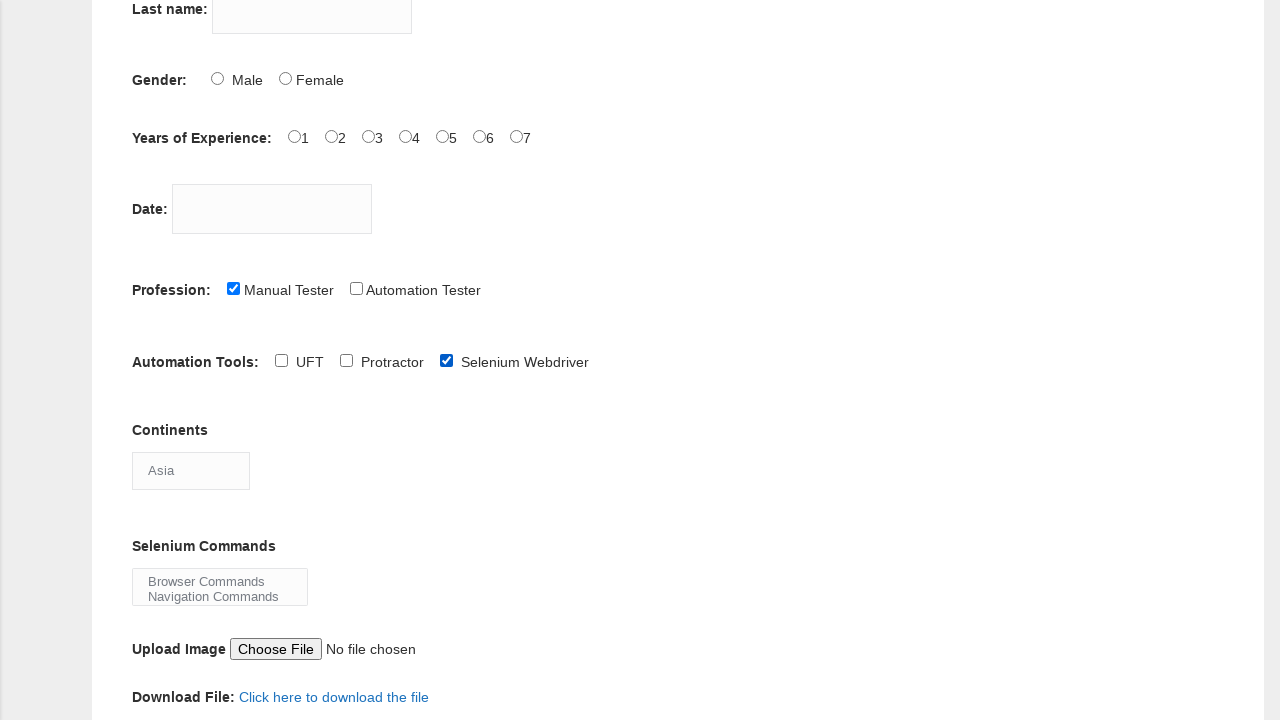